Tests the text input functionality on UI Testing Playground by entering a new button name in the text field and clicking the button to update its label

Starting URL: http://uitestingplayground.com/textinput

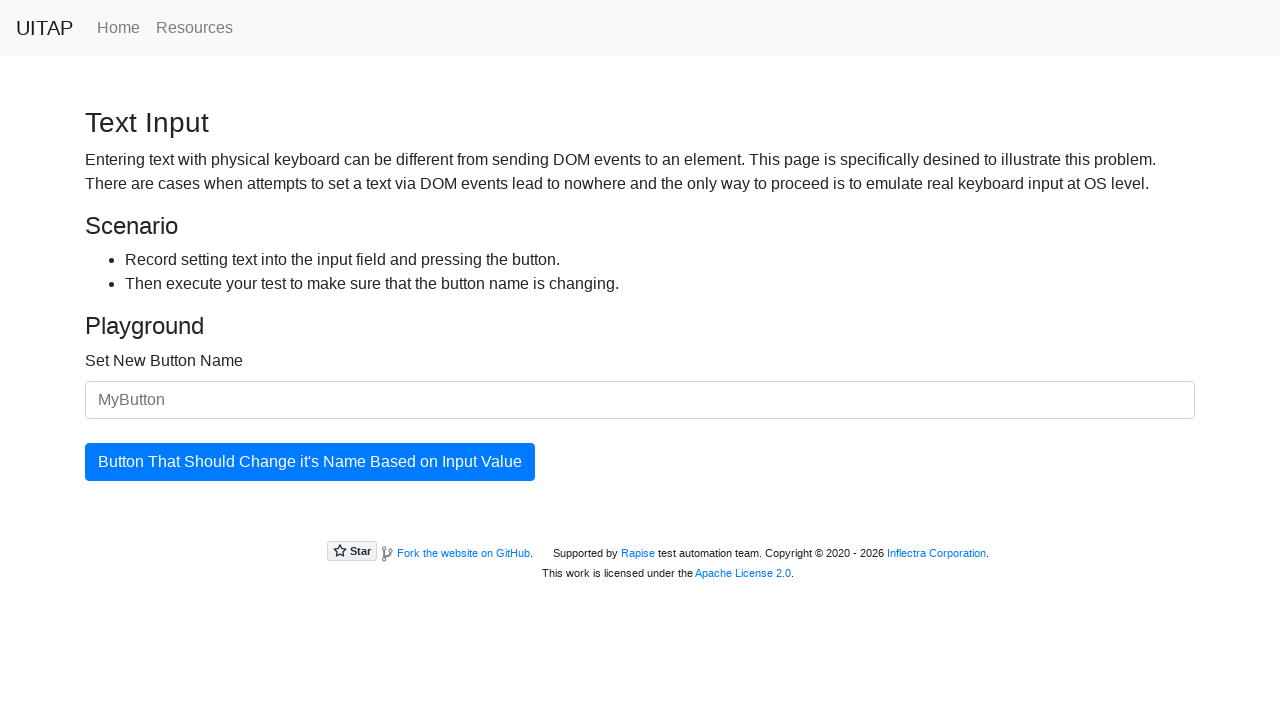

Filled text input field with new button name 'Ny knapp' on #newButtonName
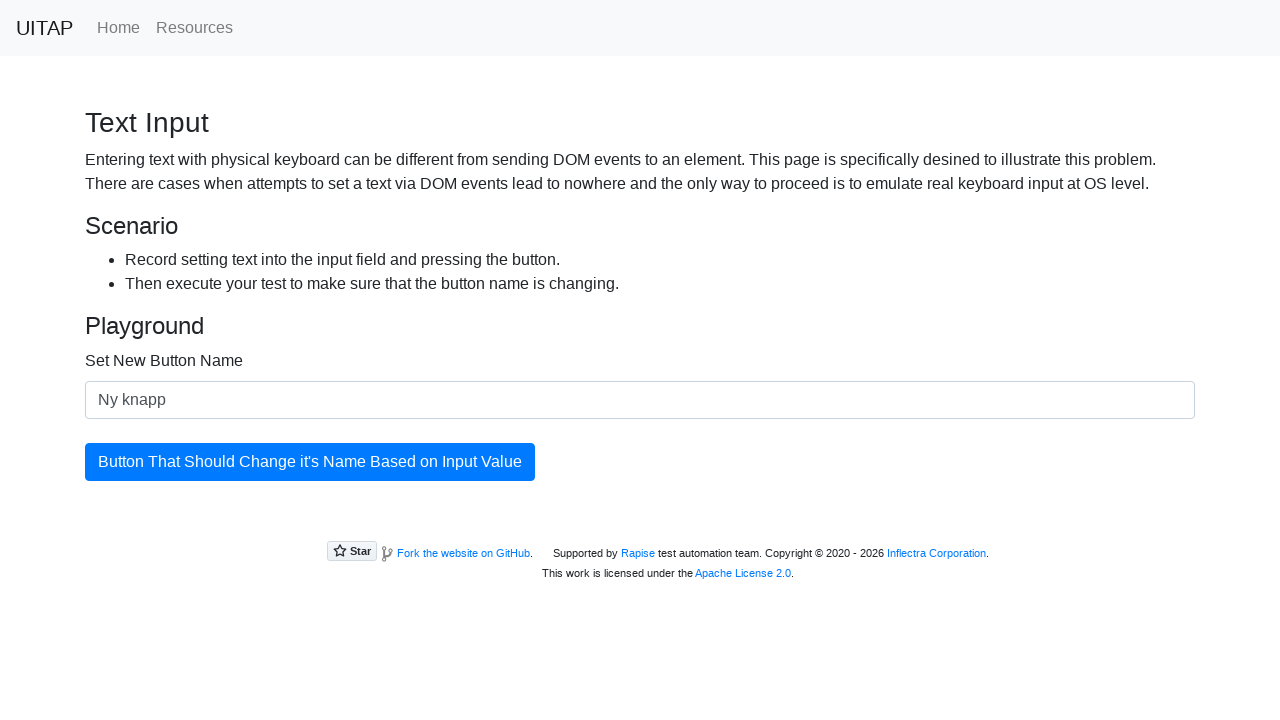

Clicked button to update its label at (310, 462) on #updatingButton
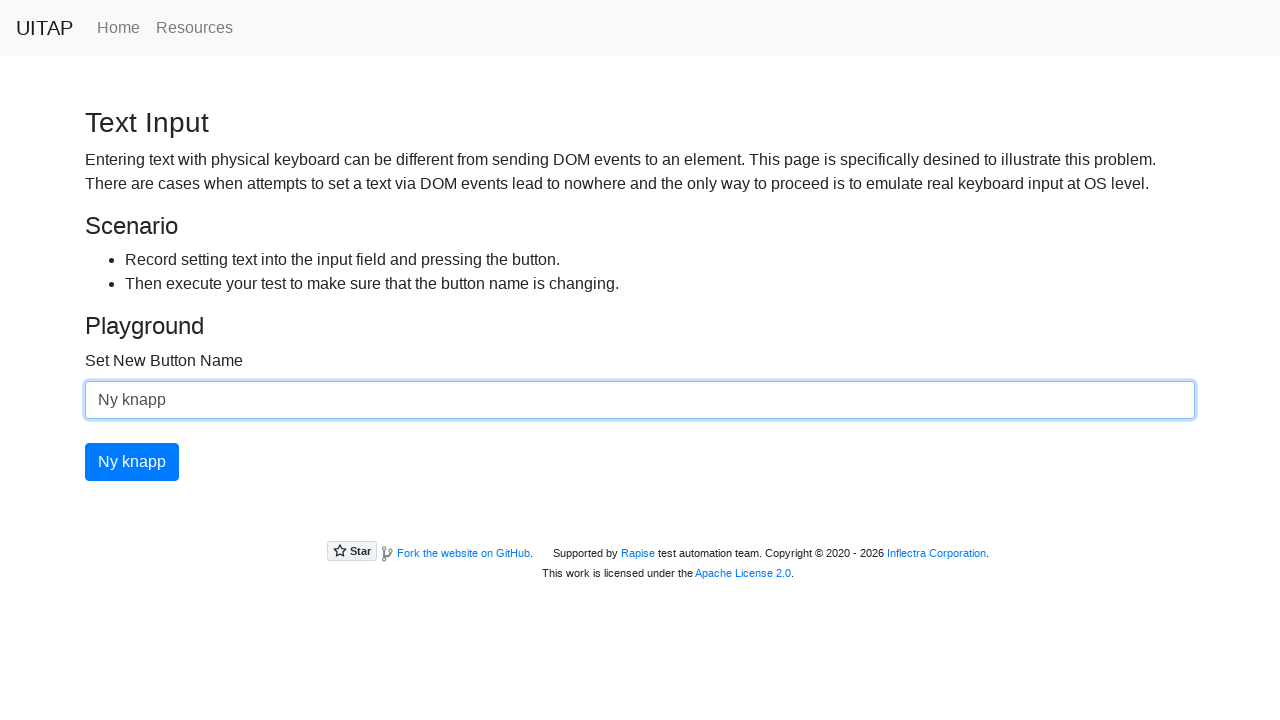

Verified button text has been updated to 'Ny knapp'
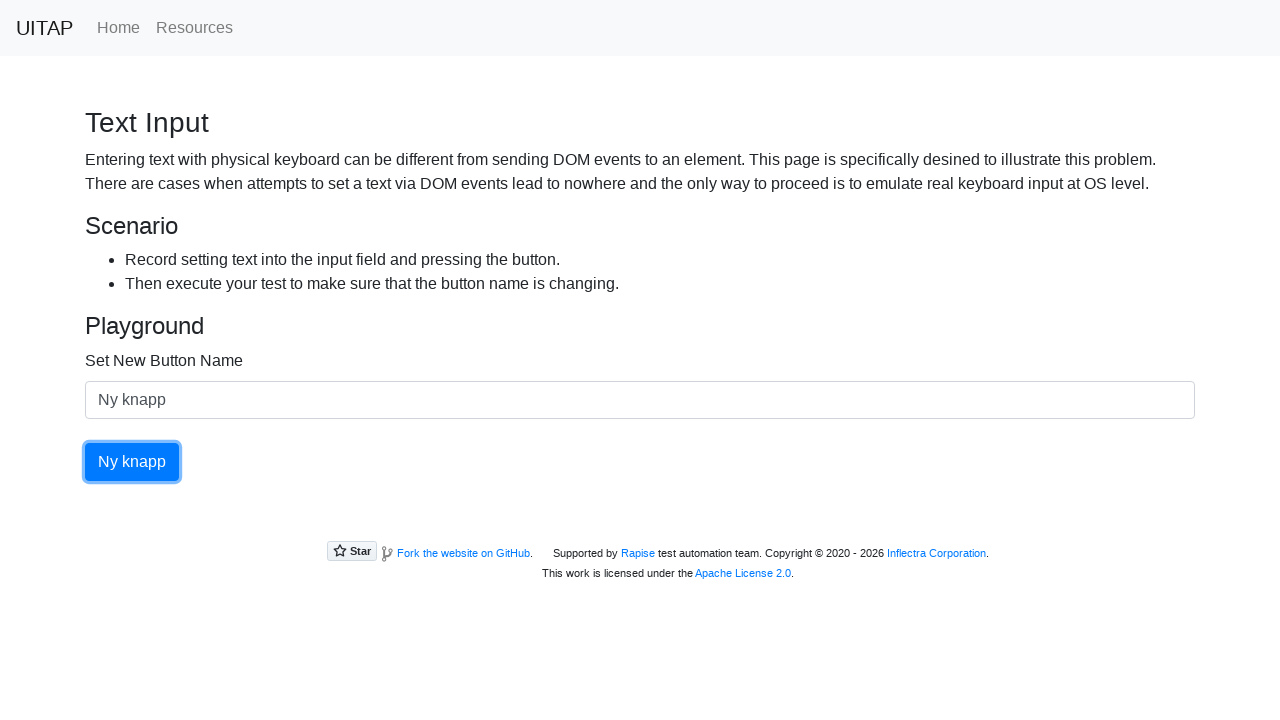

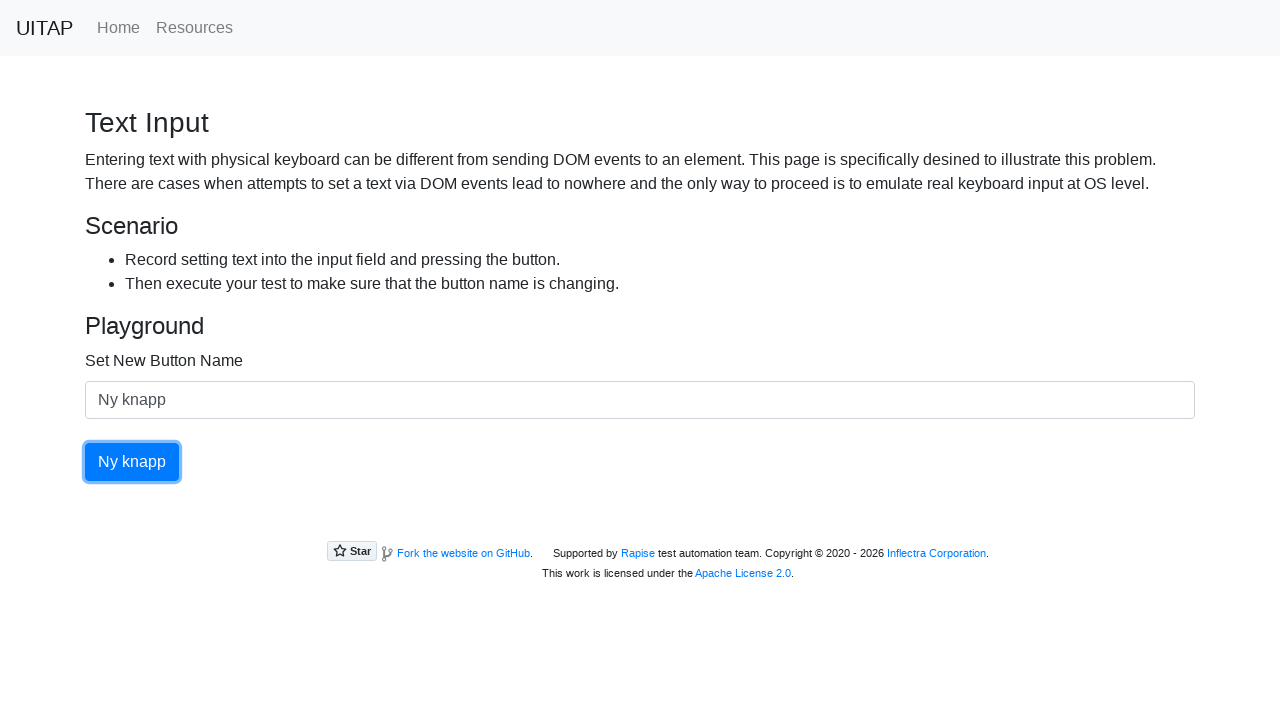